Tests double-click functionality by double-clicking a button and verifying the result text appears

Starting URL: https://automationfc.github.io/basic-form/index.html

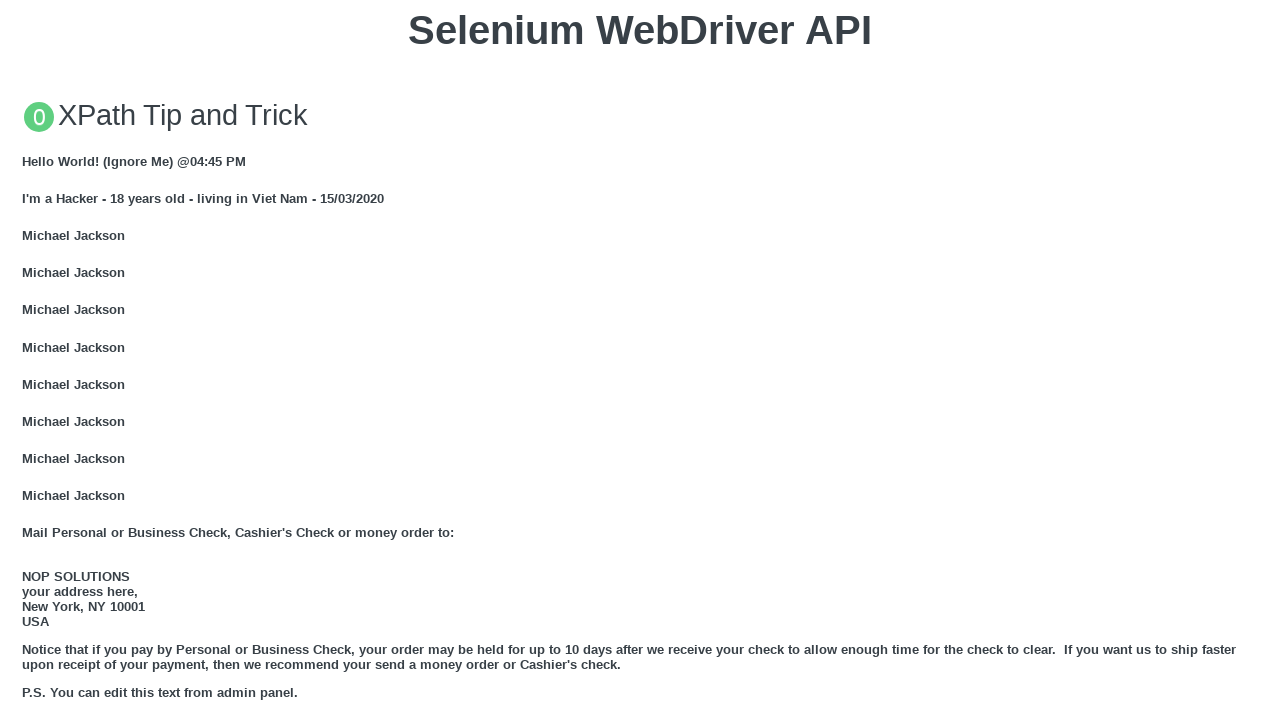

Located double-click button element
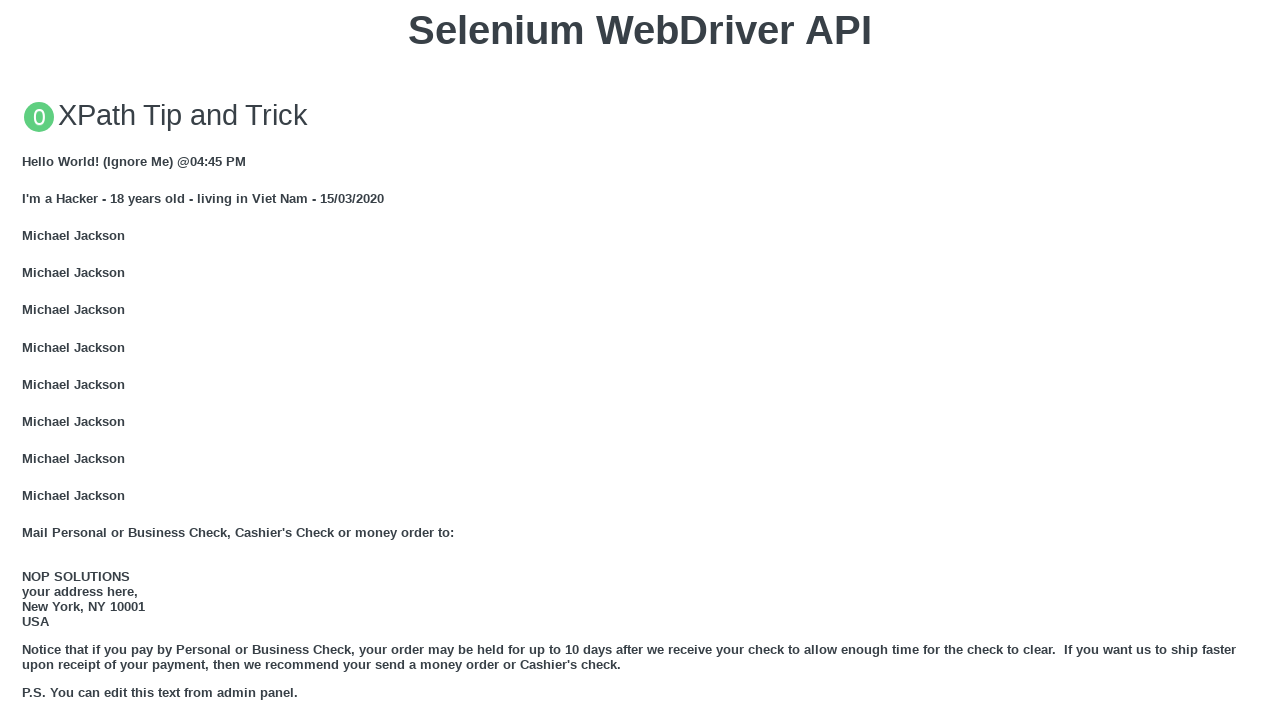

Scrolled button into view
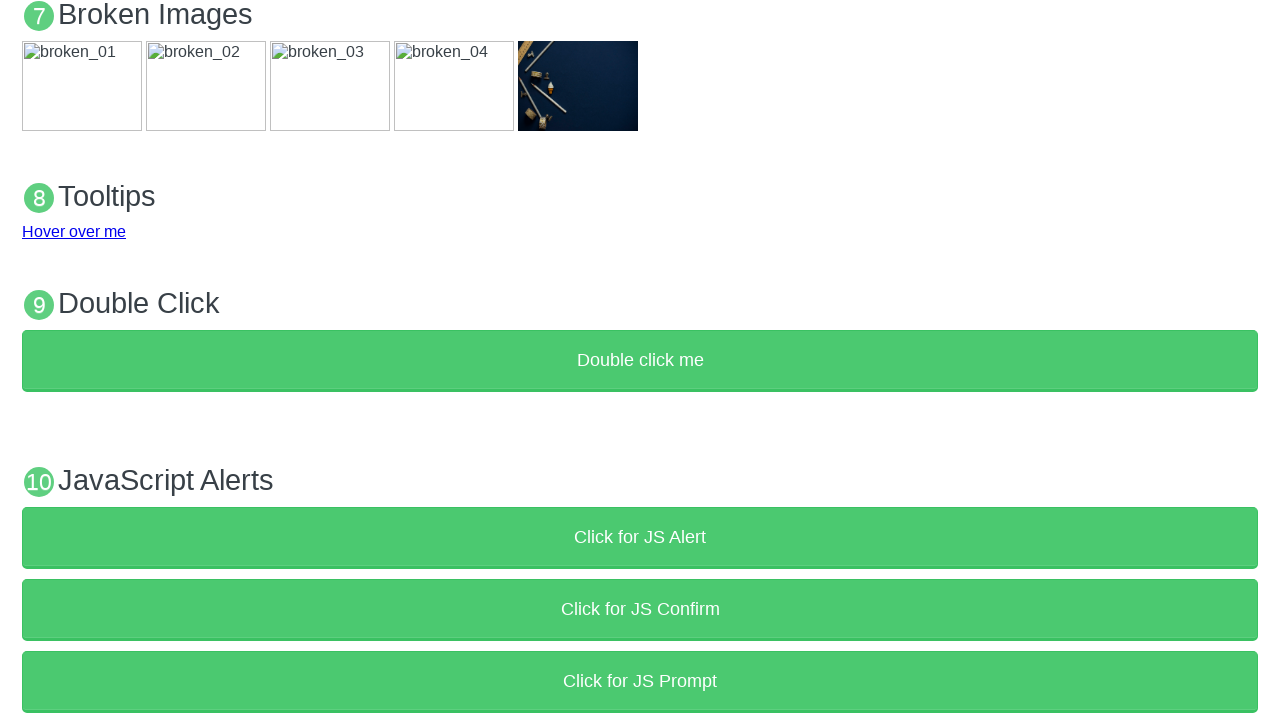

Double-clicked the button at (640, 361) on button:has-text('Double click me')
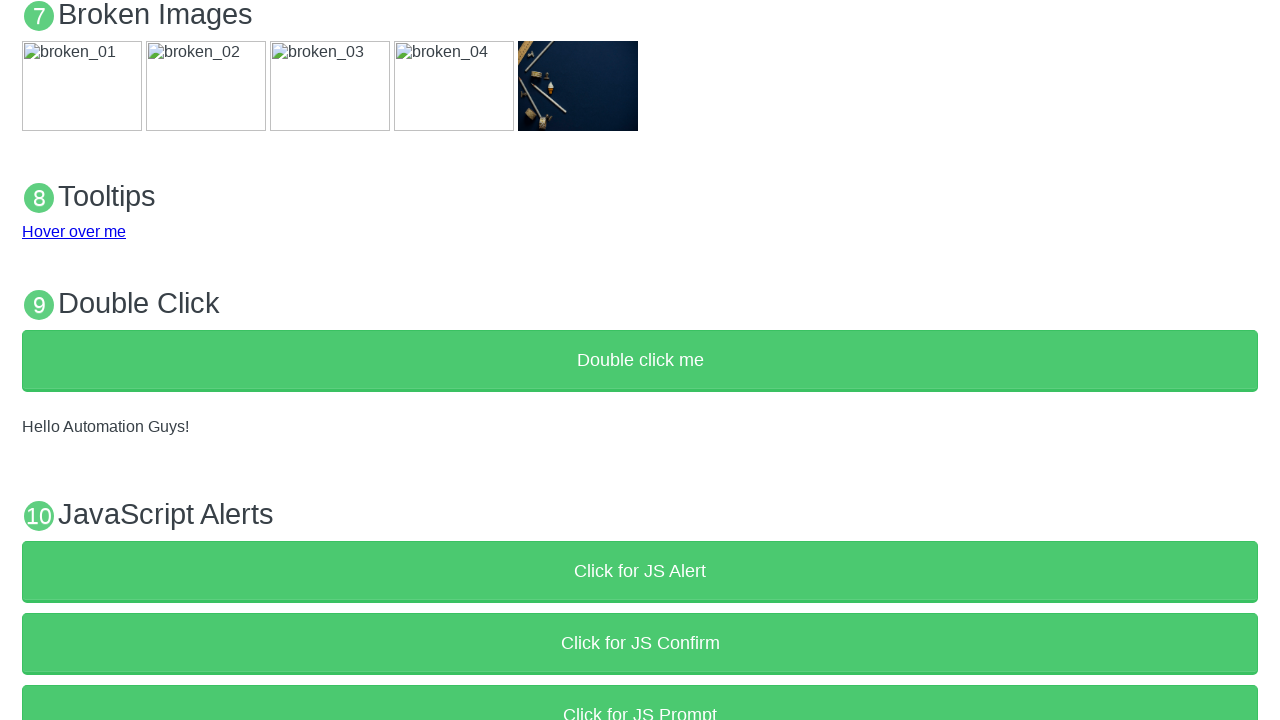

Verified result text 'Hello Automation Guys!' appeared after double-click
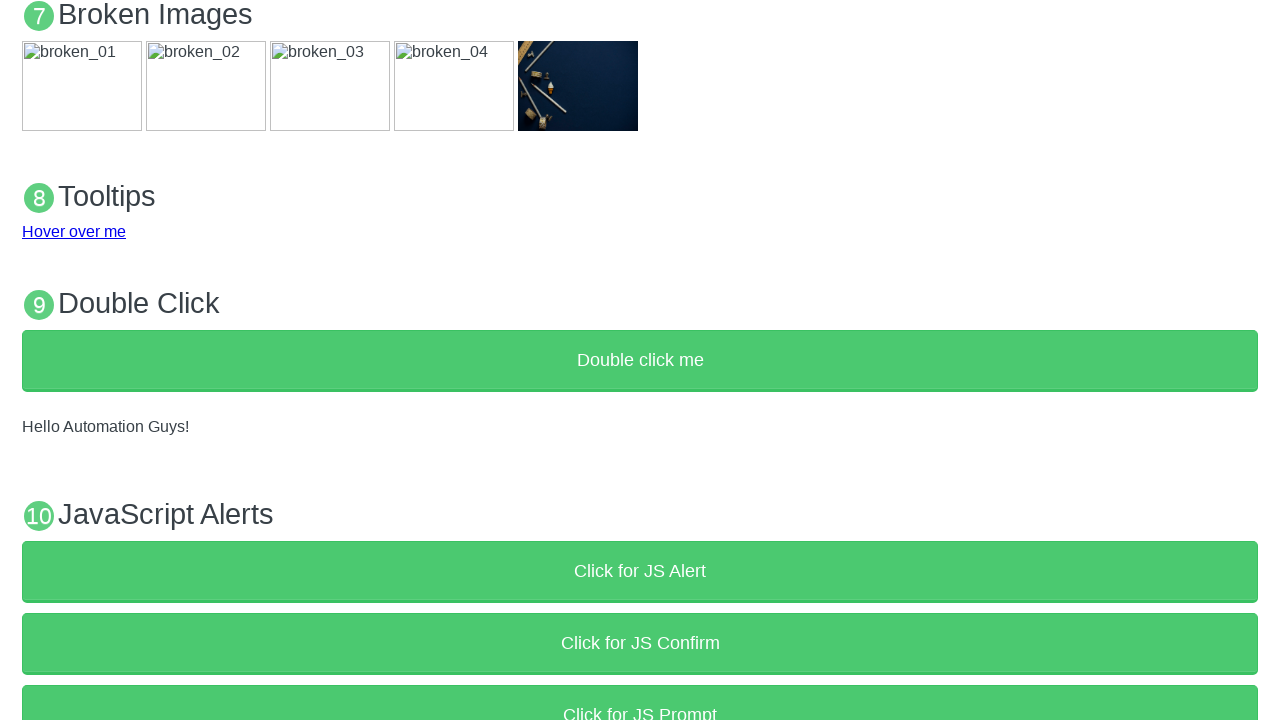

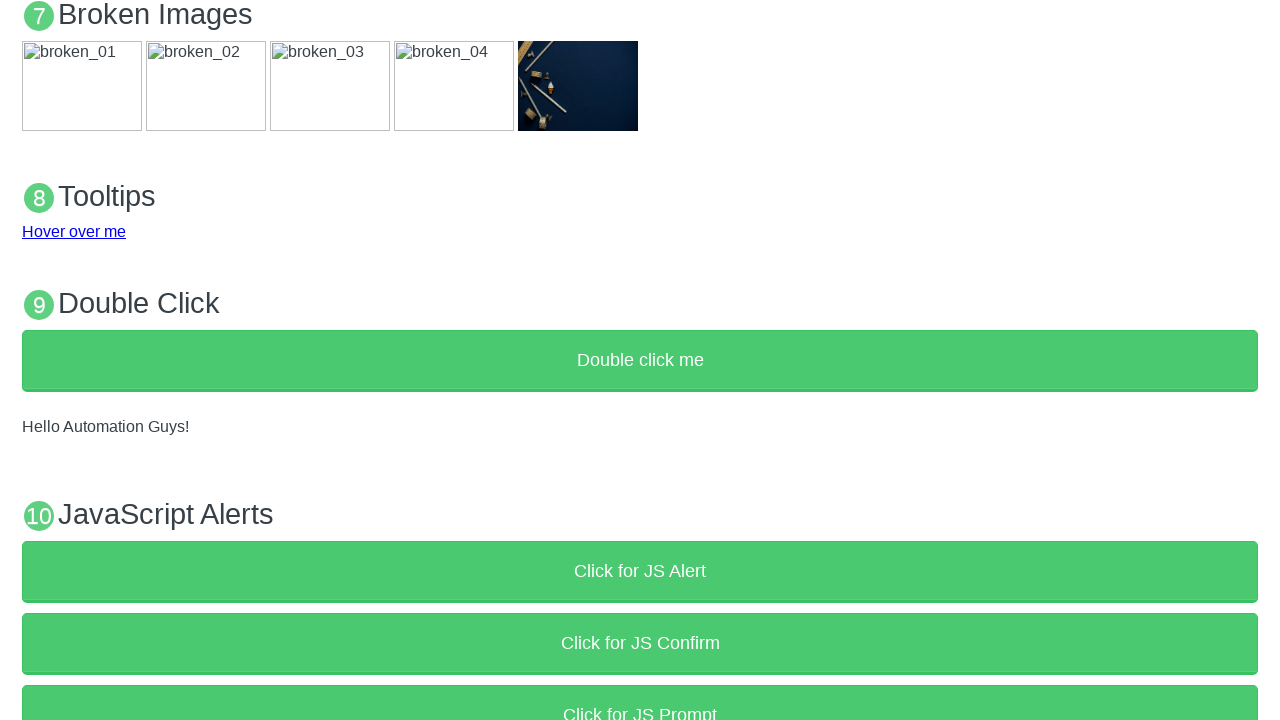